Navigates to the VCTC Pune website and retrieves the page title and current URL

Starting URL: https://vctcpune.com/

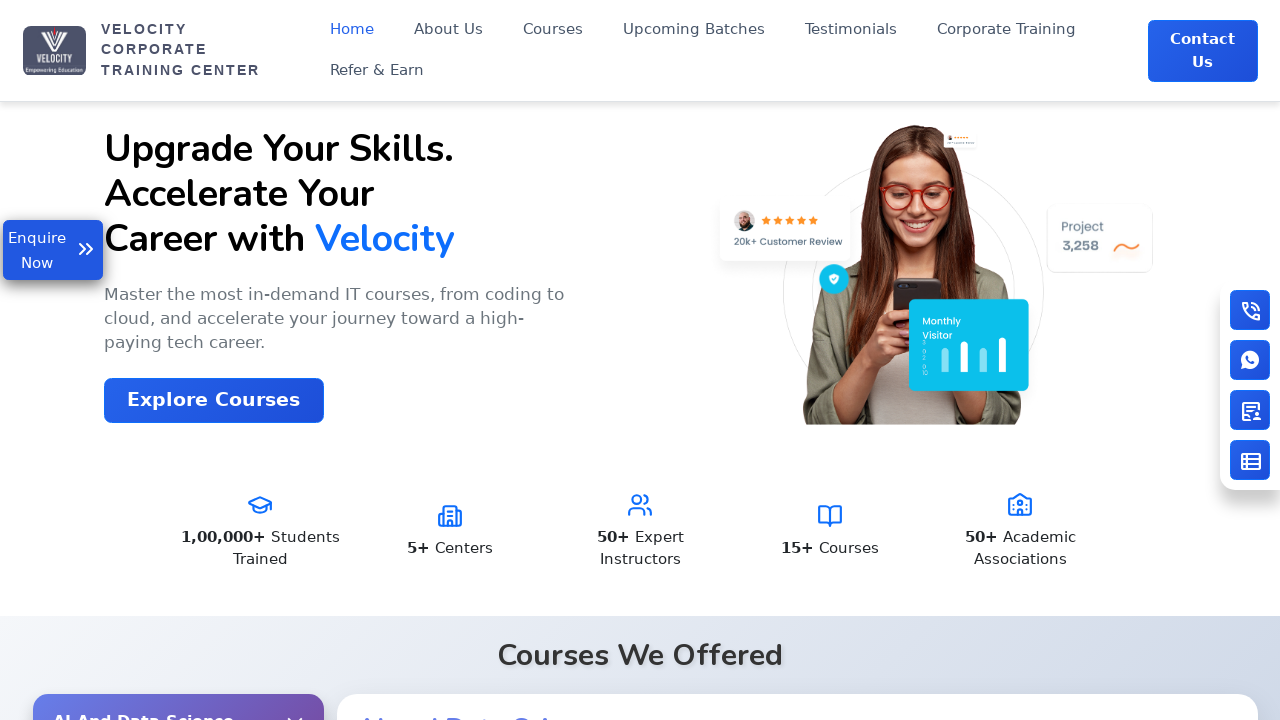

Retrieved page title from VCTC Pune website
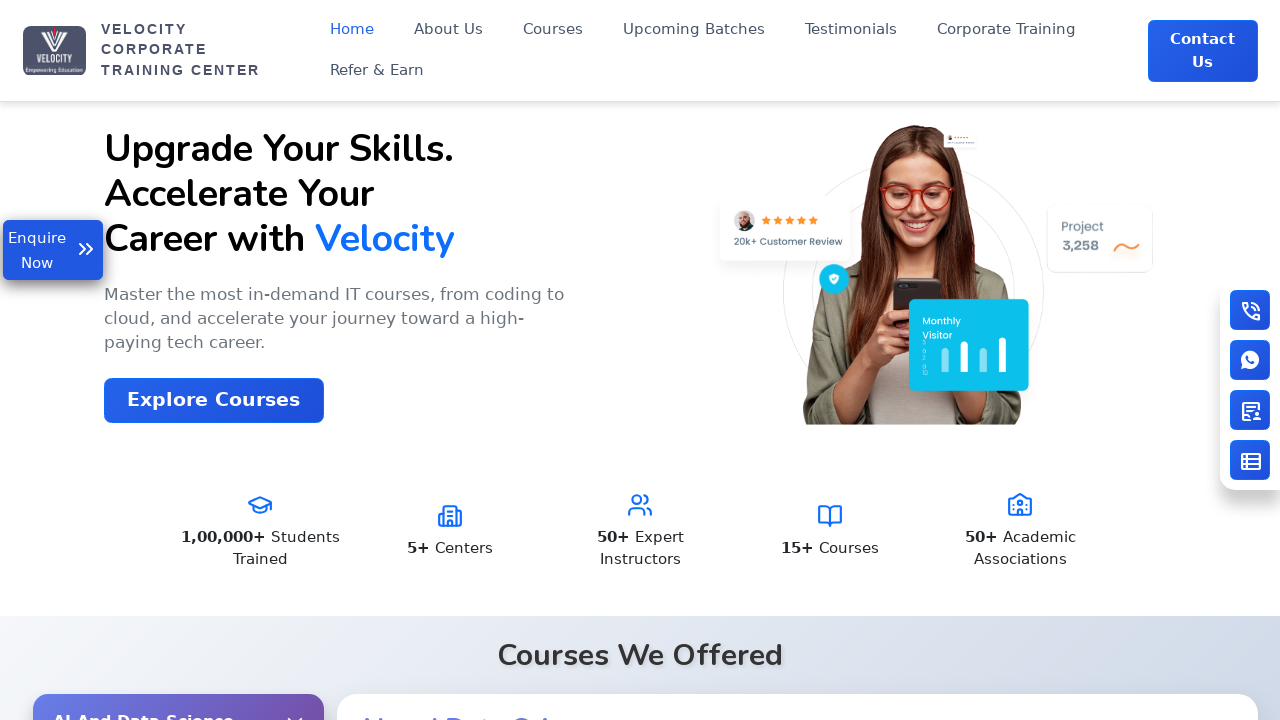

Printed page title: Velocity | India's No.1 Top IT Training Institute
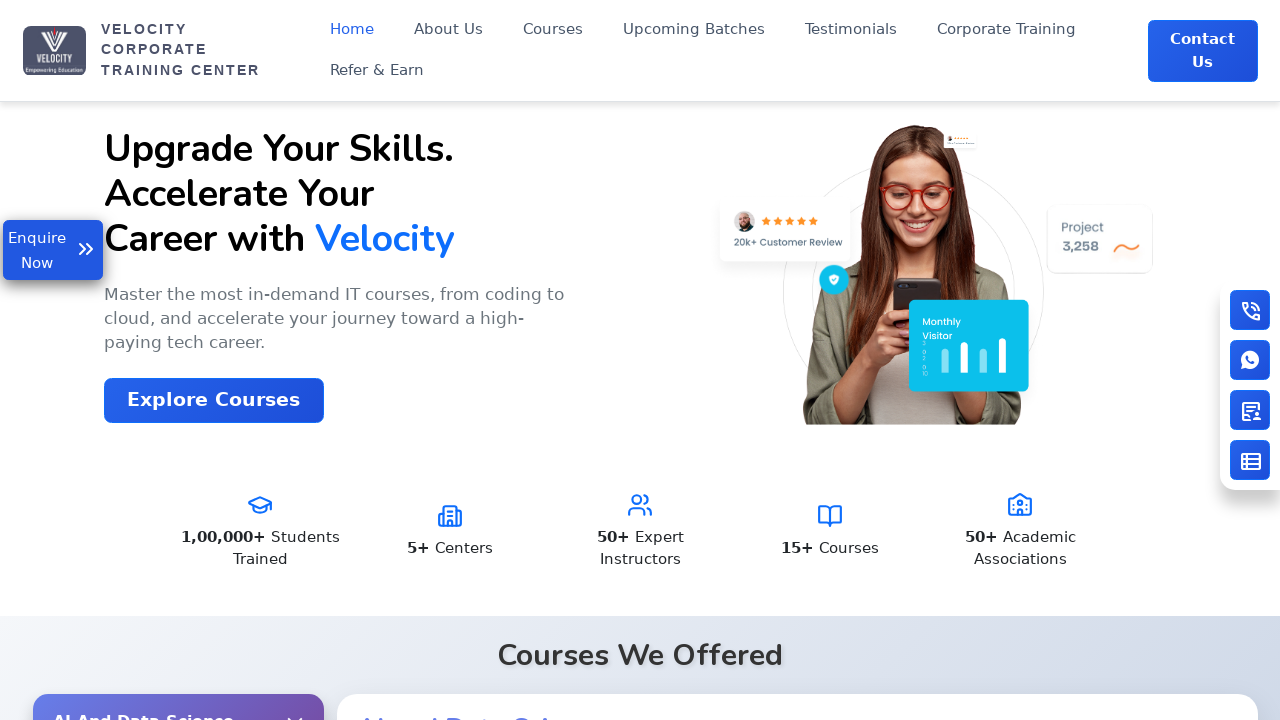

Retrieved current URL from page
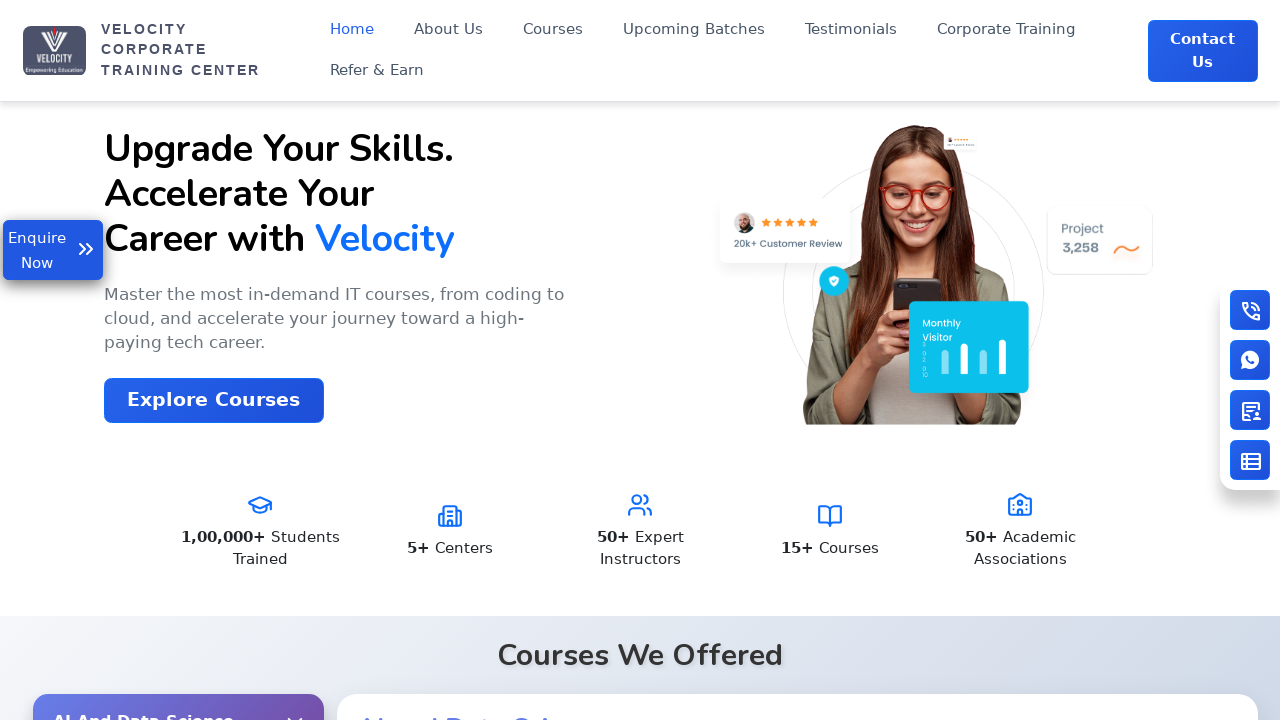

Printed current URL: https://www.vctcpune.com/
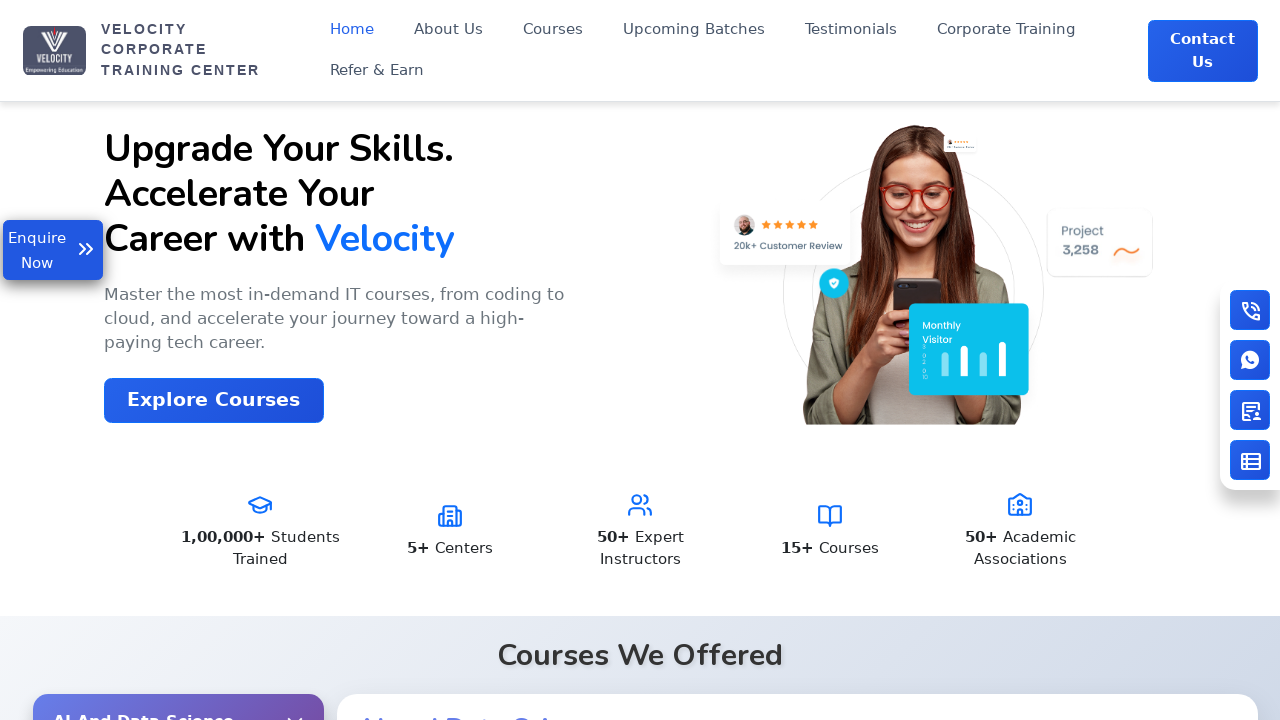

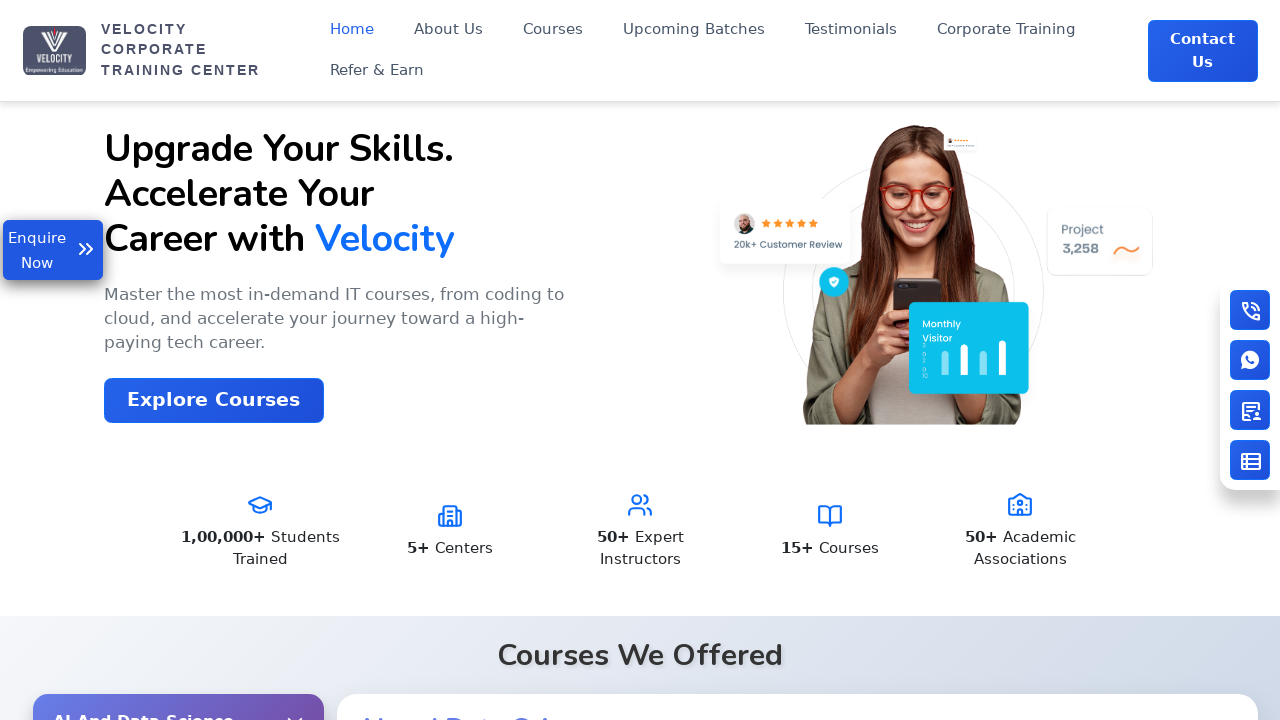